Tests an e-commerce grocery website by adding multiple vegetables to cart with quantity adjustments, applying a promo code, and completing the checkout process

Starting URL: https://rahulshettyacademy.com/seleniumPractise/#/

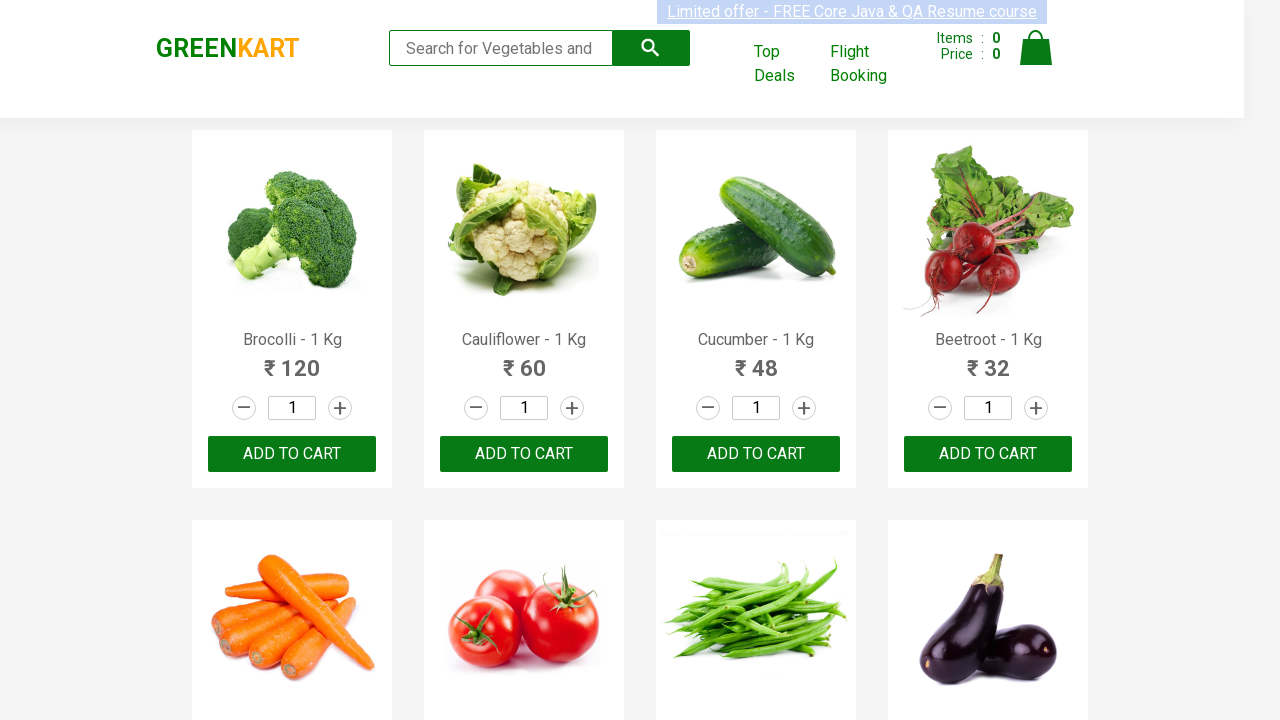

Waited for products to load on the grocery website
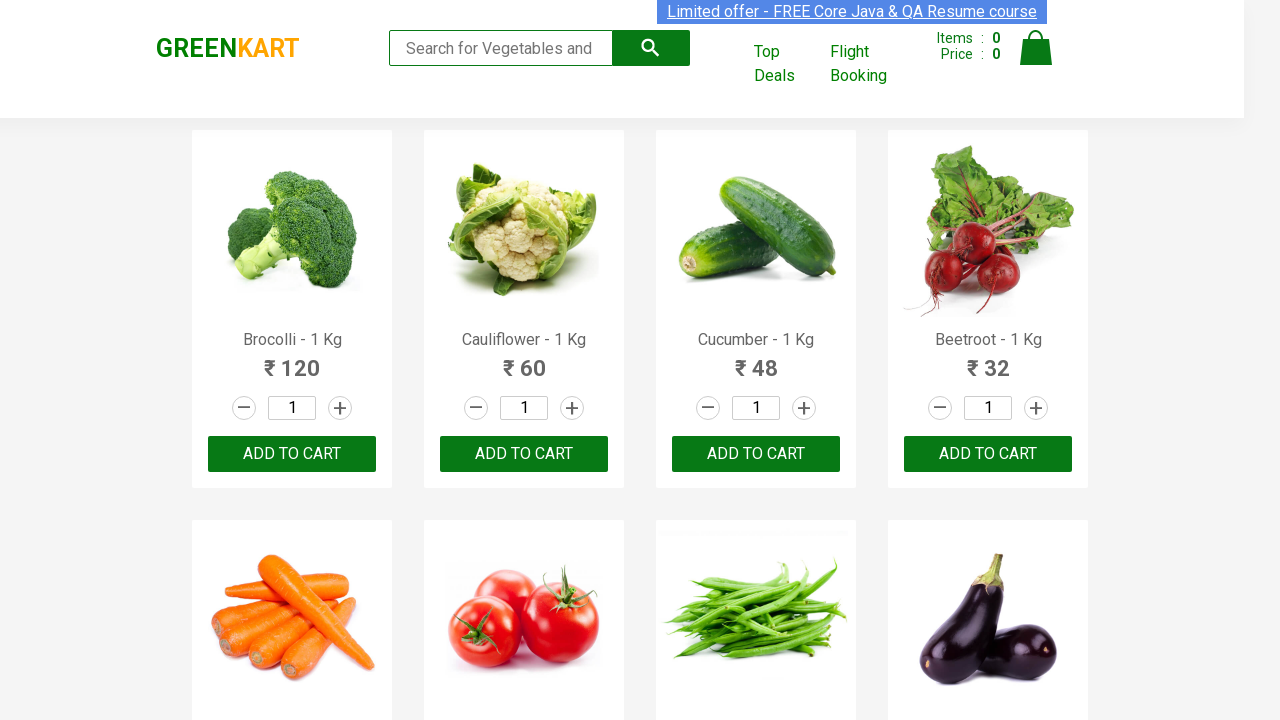

Retrieved all product elements from the page
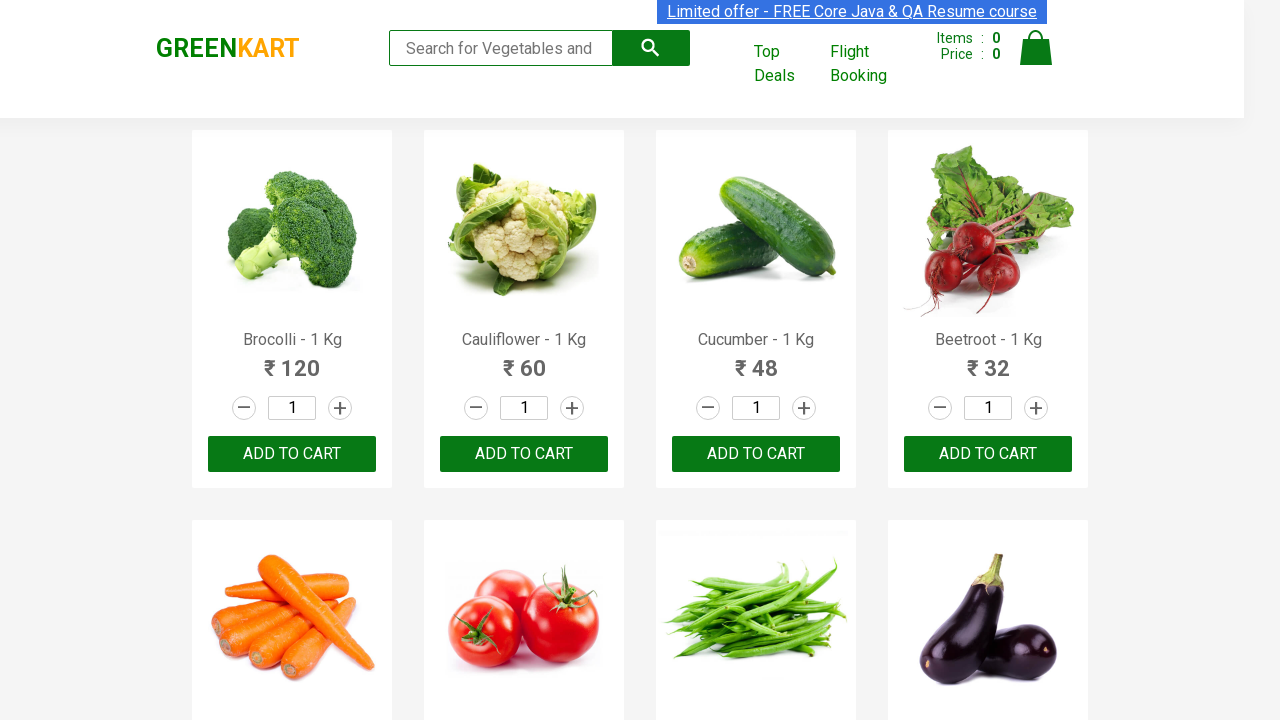

Added Cucumber to cart
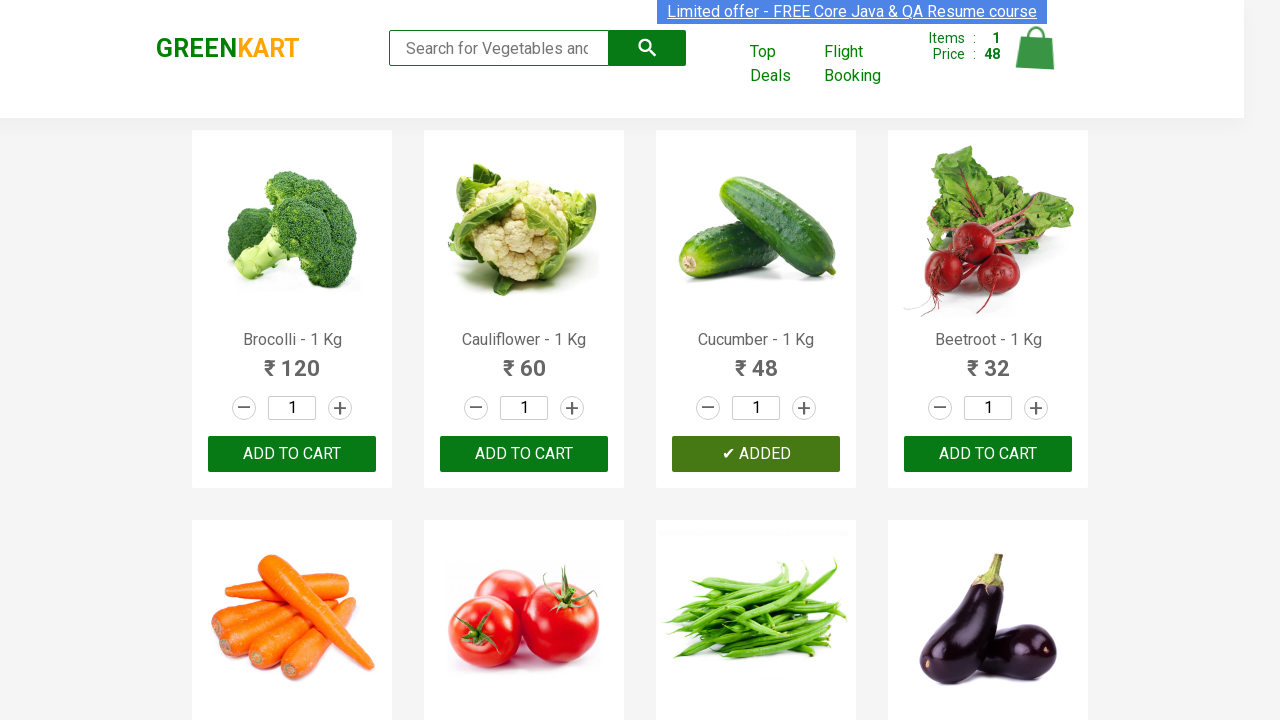

Incremented quantity for Banana (increment 1 of 5)
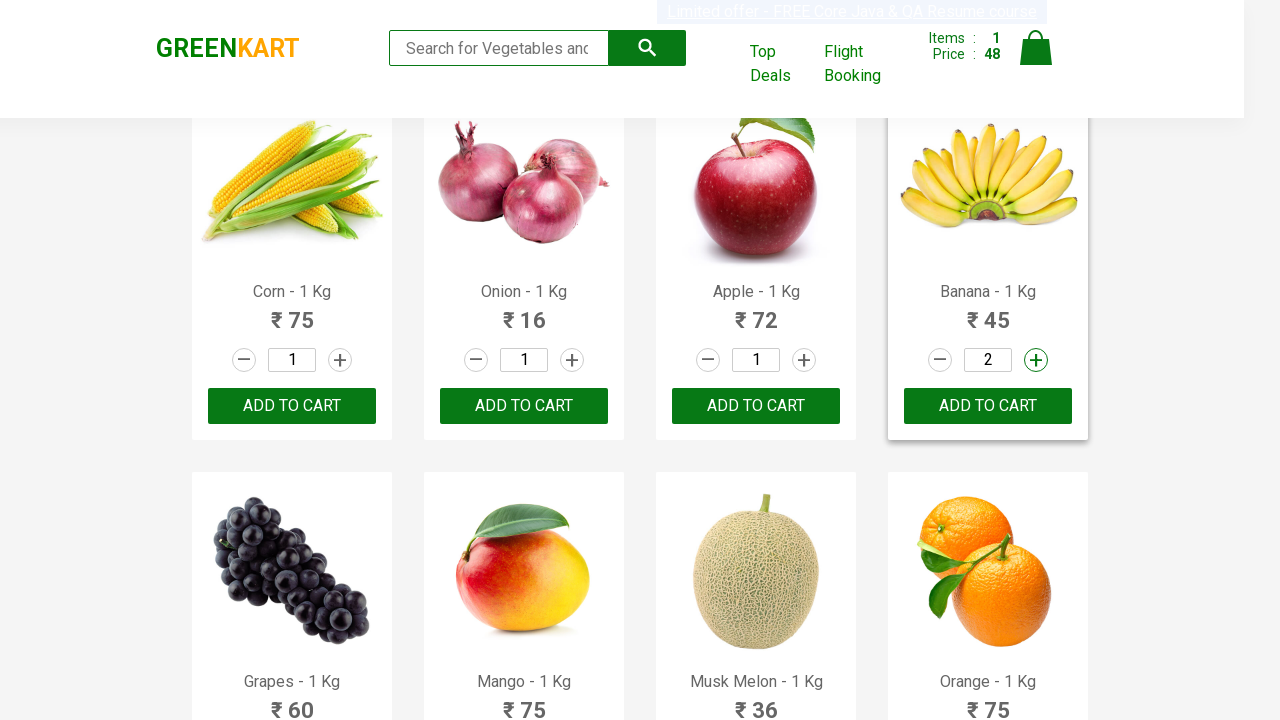

Incremented quantity for Banana (increment 2 of 5)
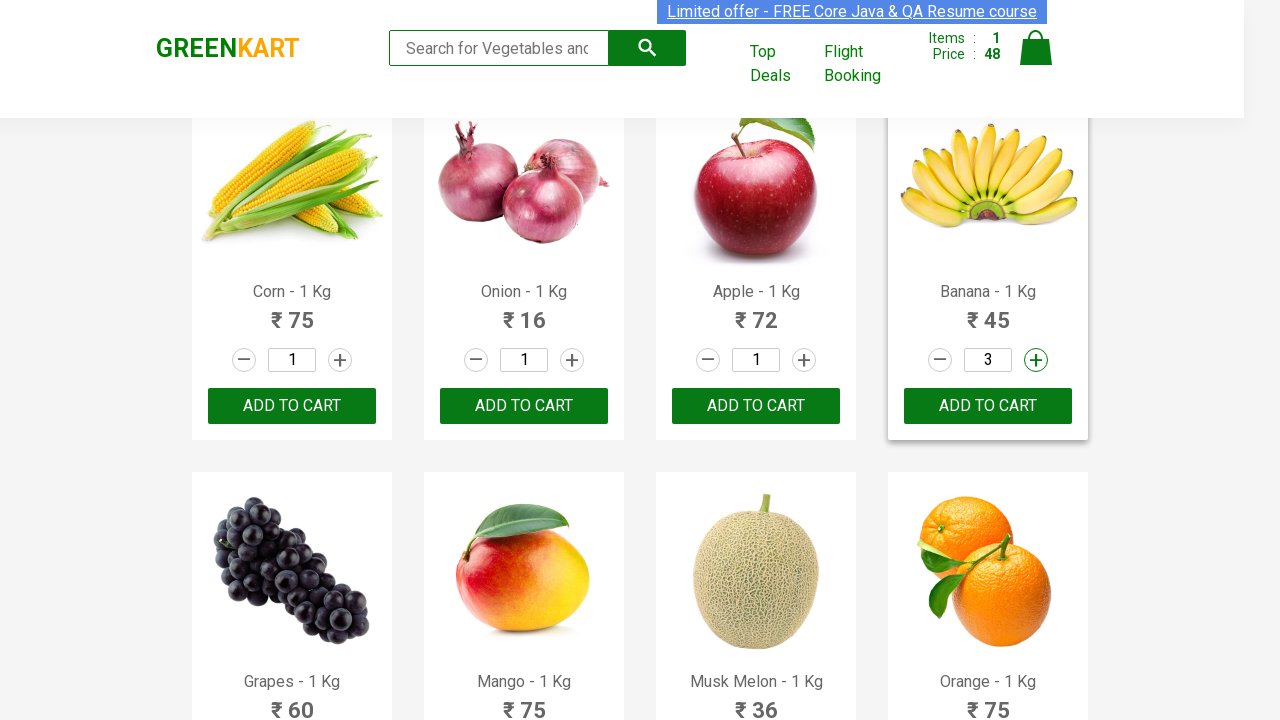

Incremented quantity for Banana (increment 3 of 5)
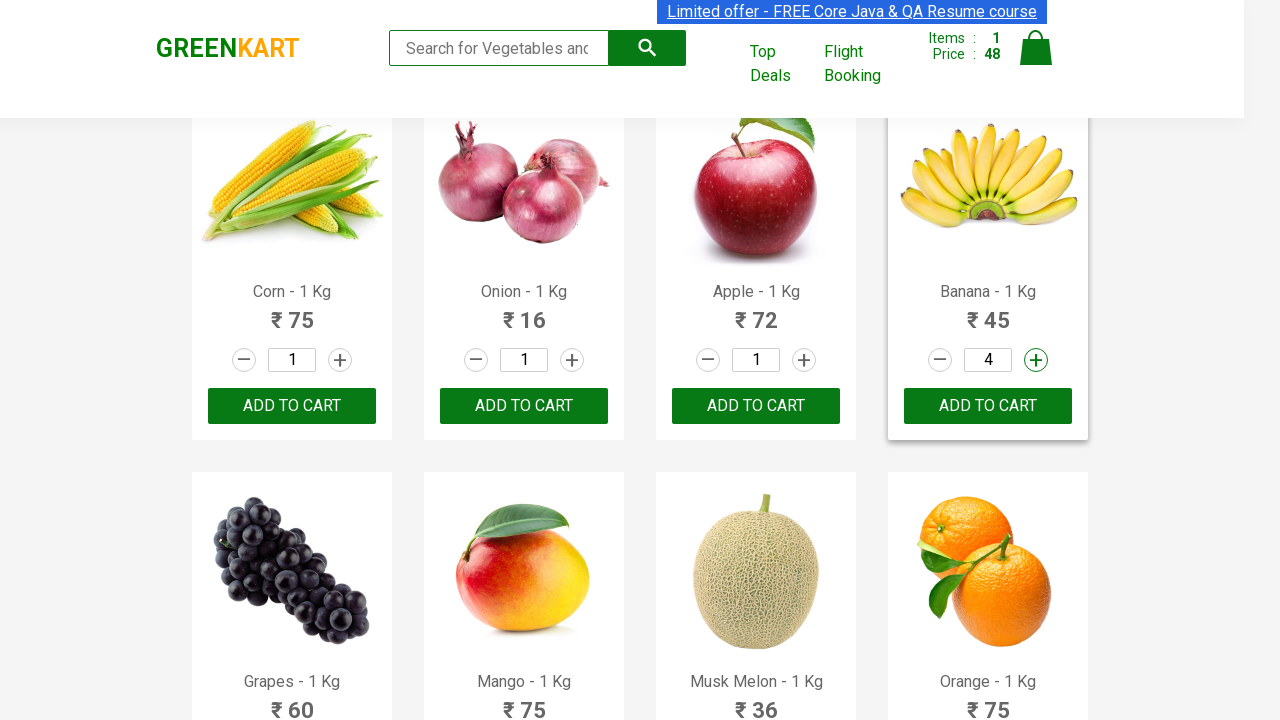

Incremented quantity for Banana (increment 4 of 5)
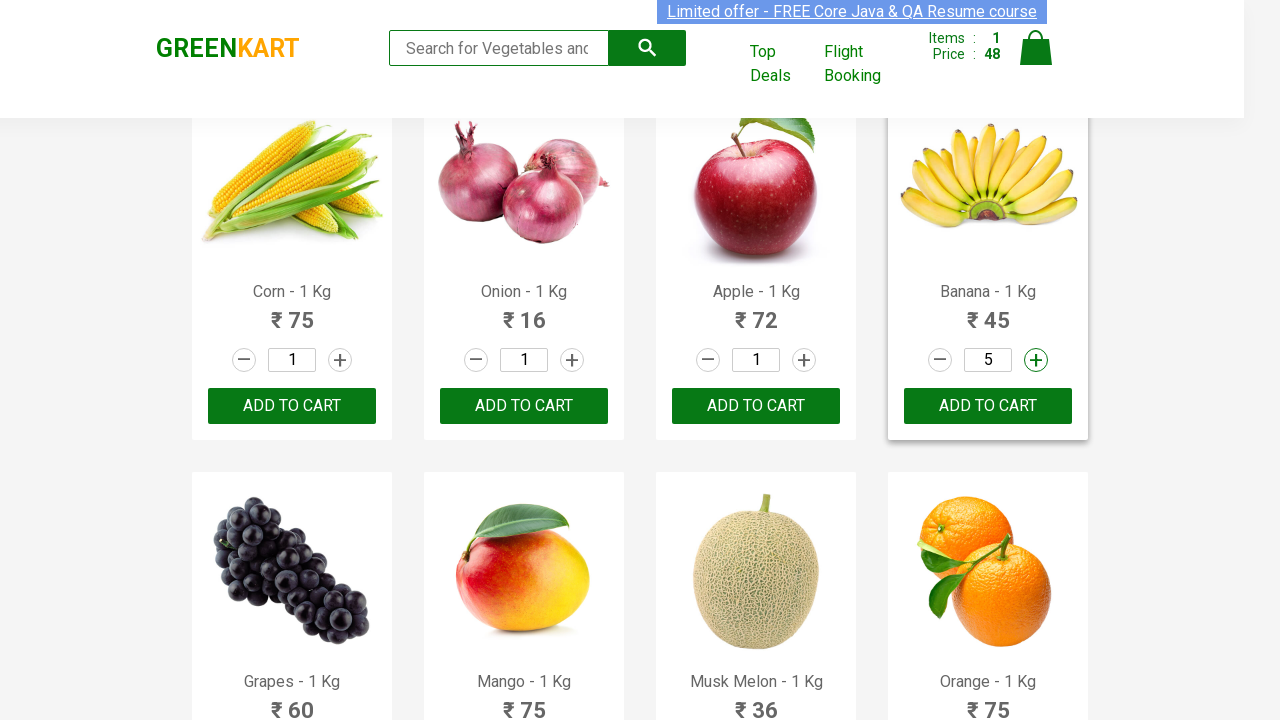

Incremented quantity for Banana (increment 5 of 5)
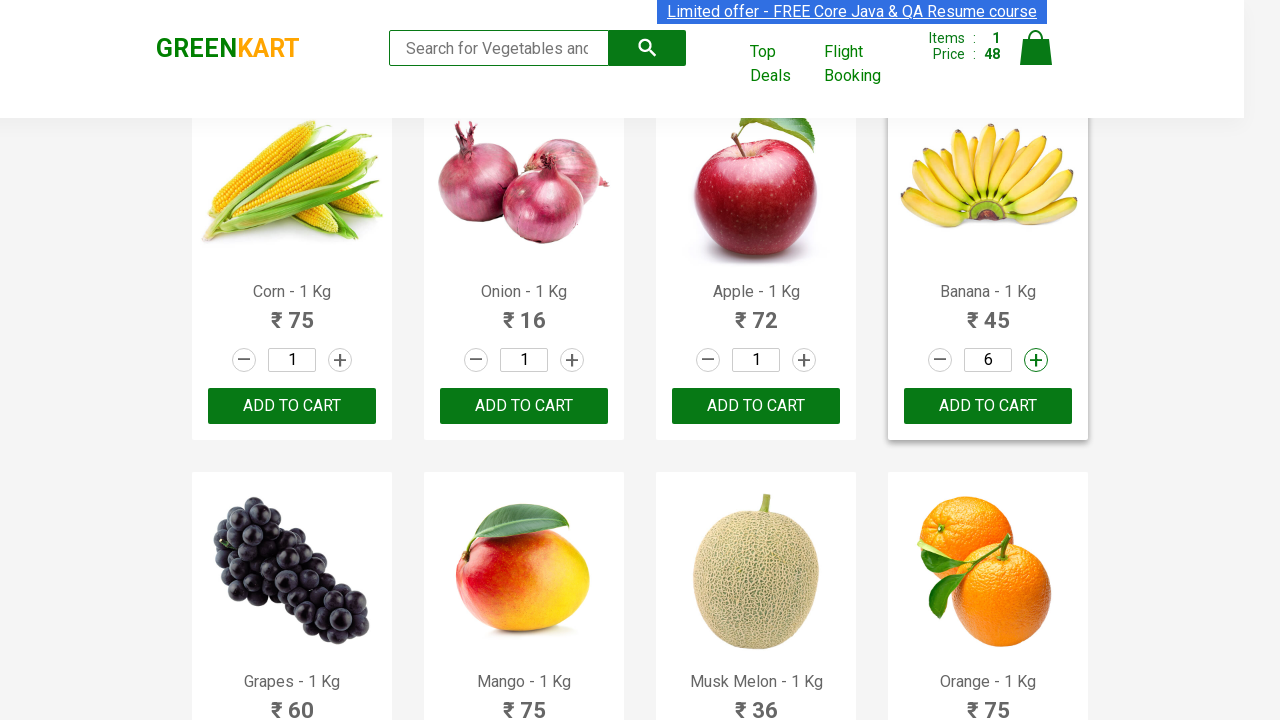

Added Banana to cart
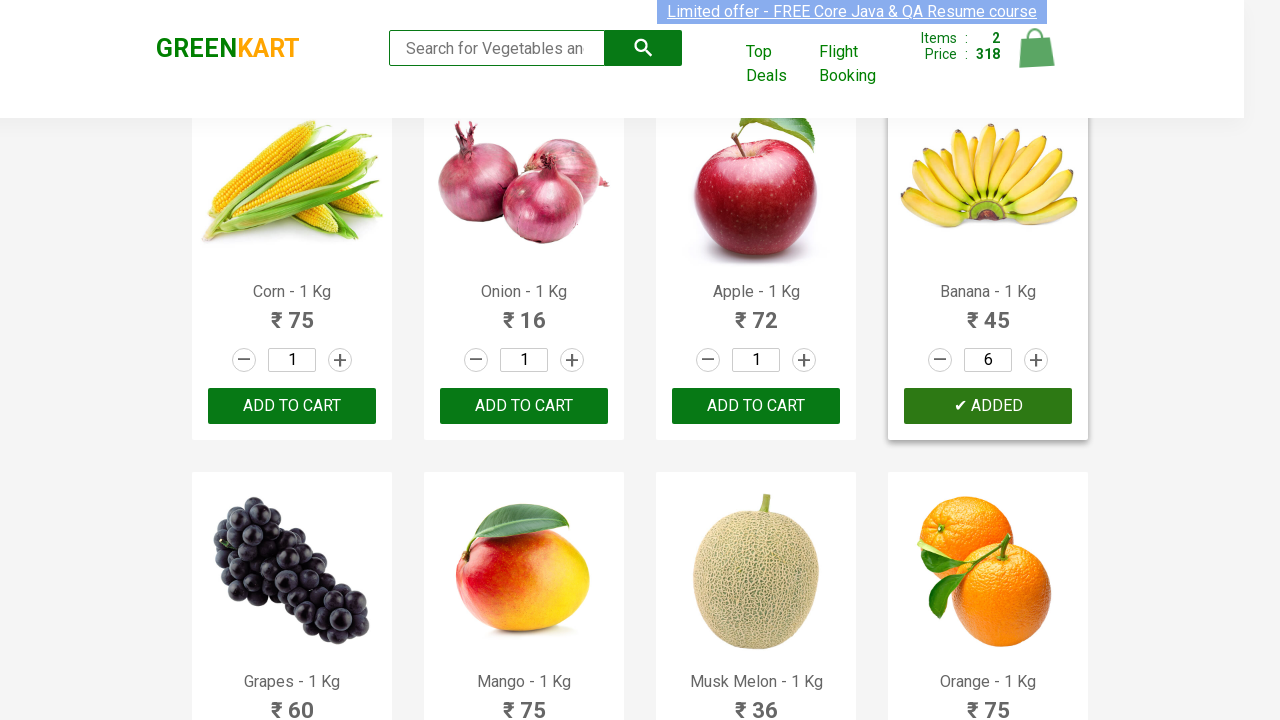

Added Cauliflower to cart
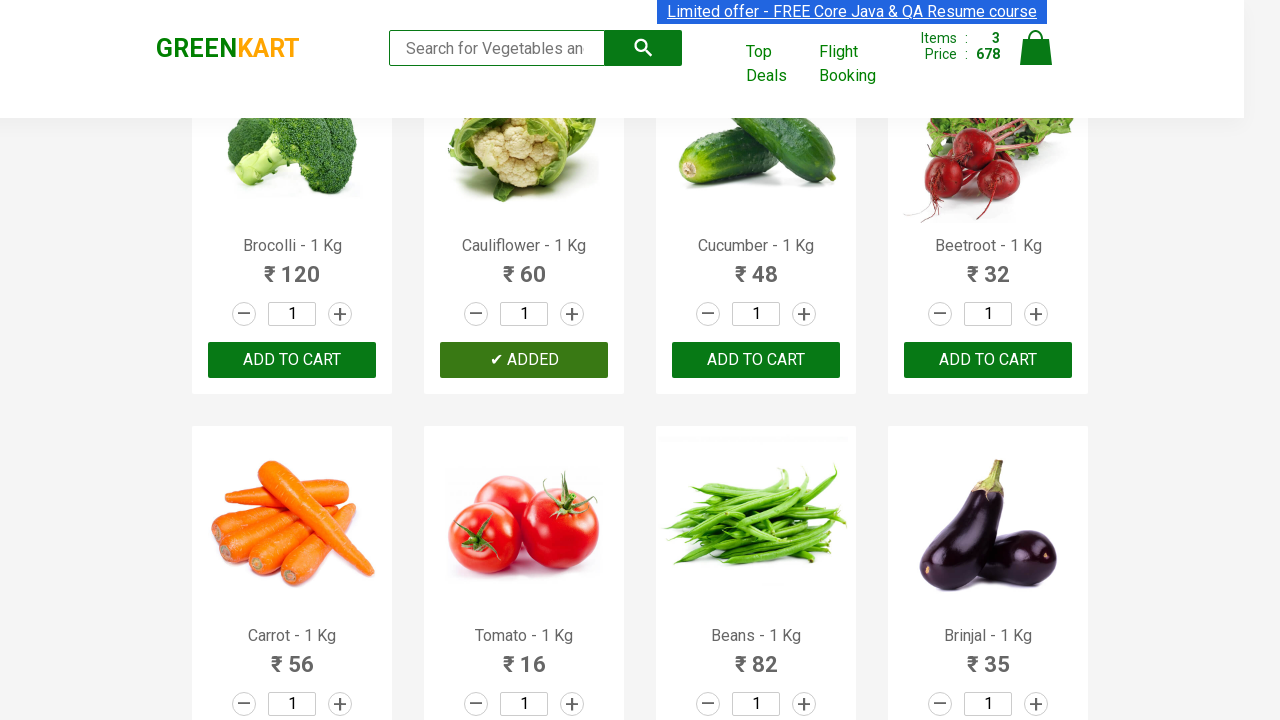

Clicked on cart icon to view shopping cart at (1036, 59) on .cart-icon
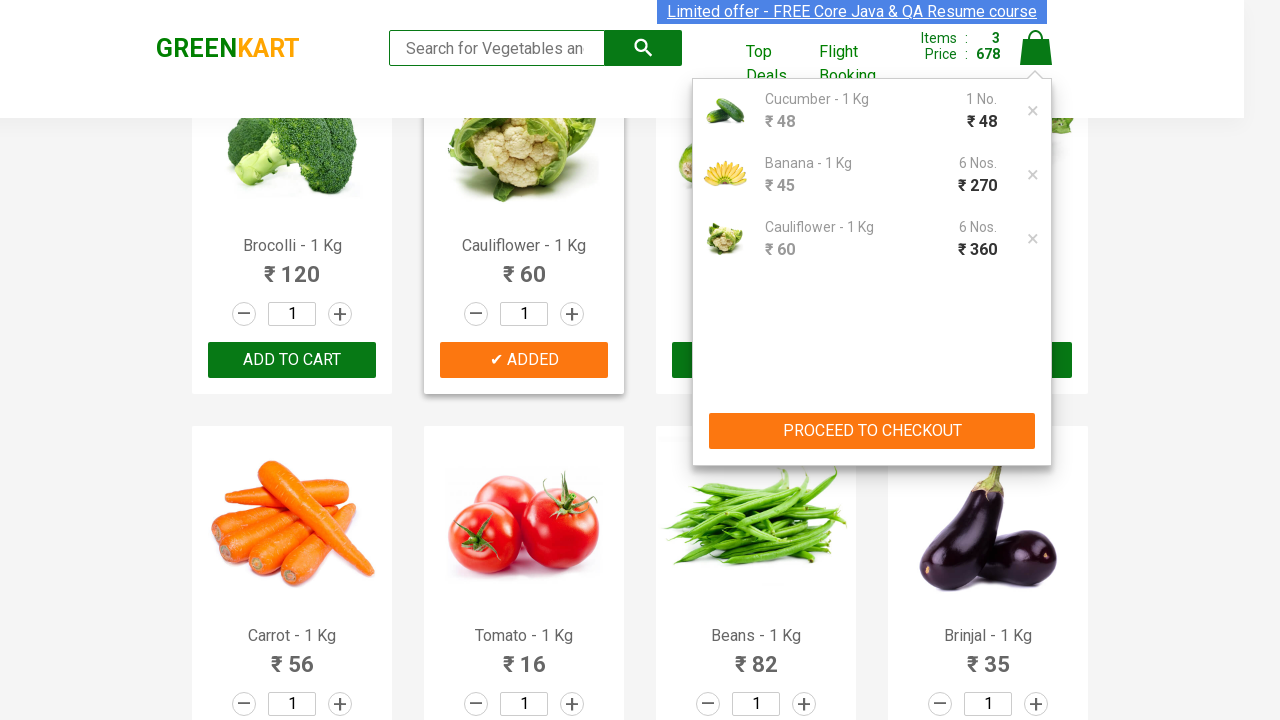

Clicked PROCEED TO CHECKOUT button at (872, 431) on xpath=//button[text()='PROCEED TO CHECKOUT']
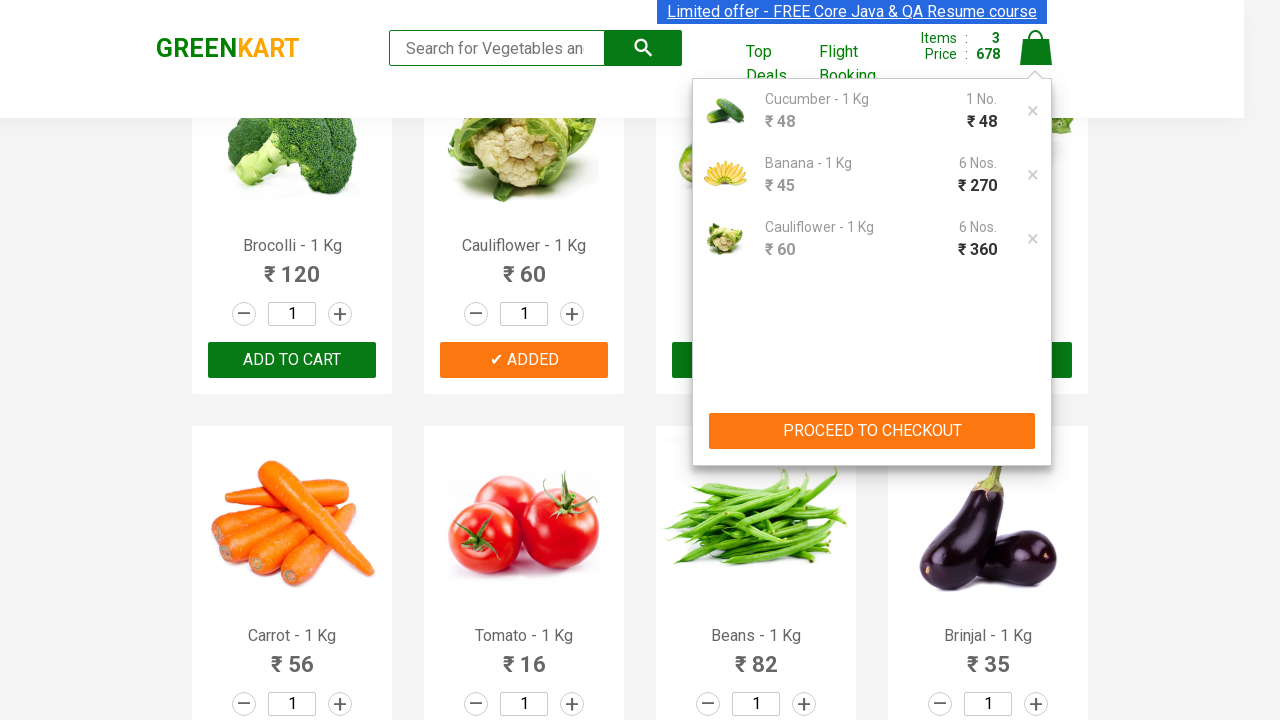

Waited for promo code field to appear
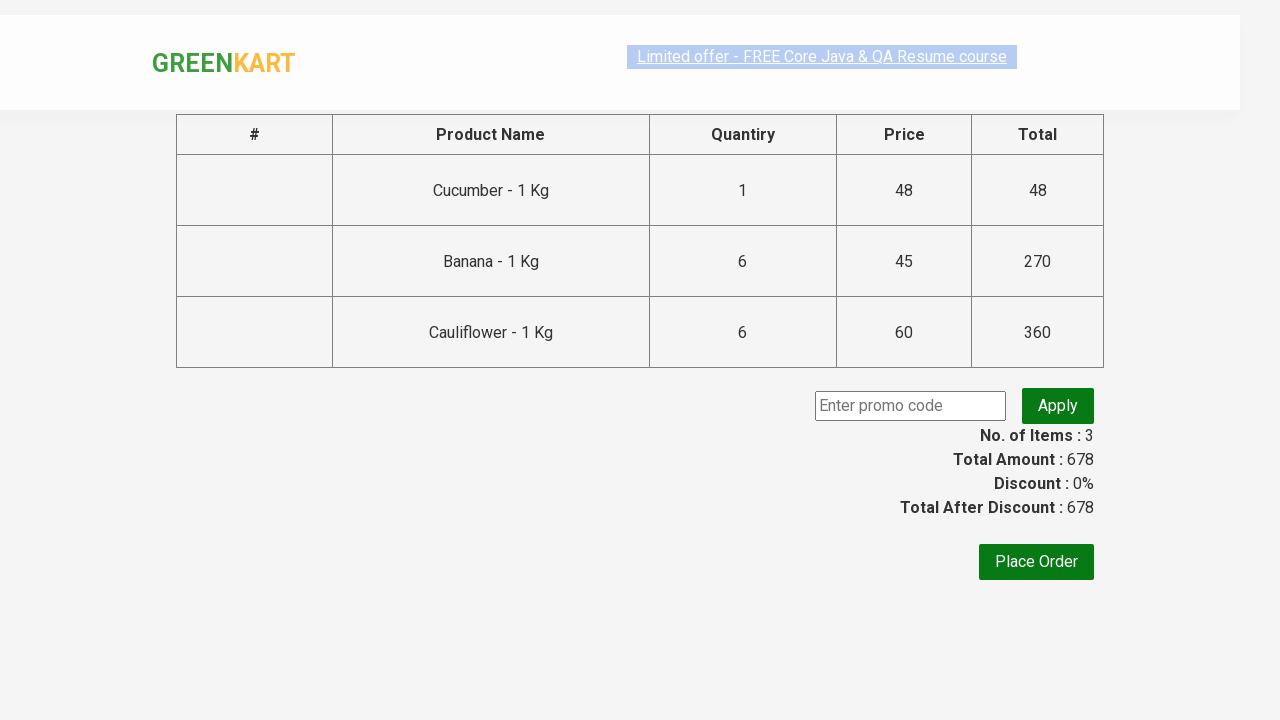

Entered promo code 'rahulshettyacademy' on .promoCode
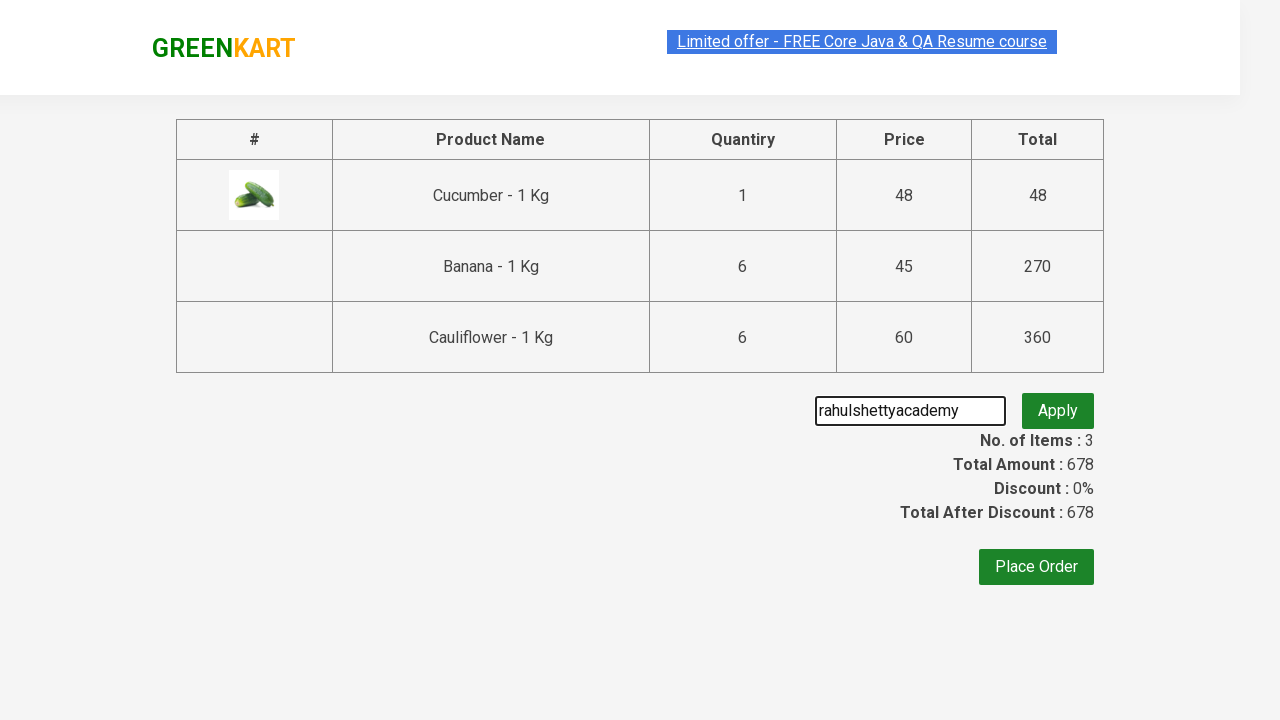

Clicked button to apply promo code at (1058, 406) on button.promoBtn
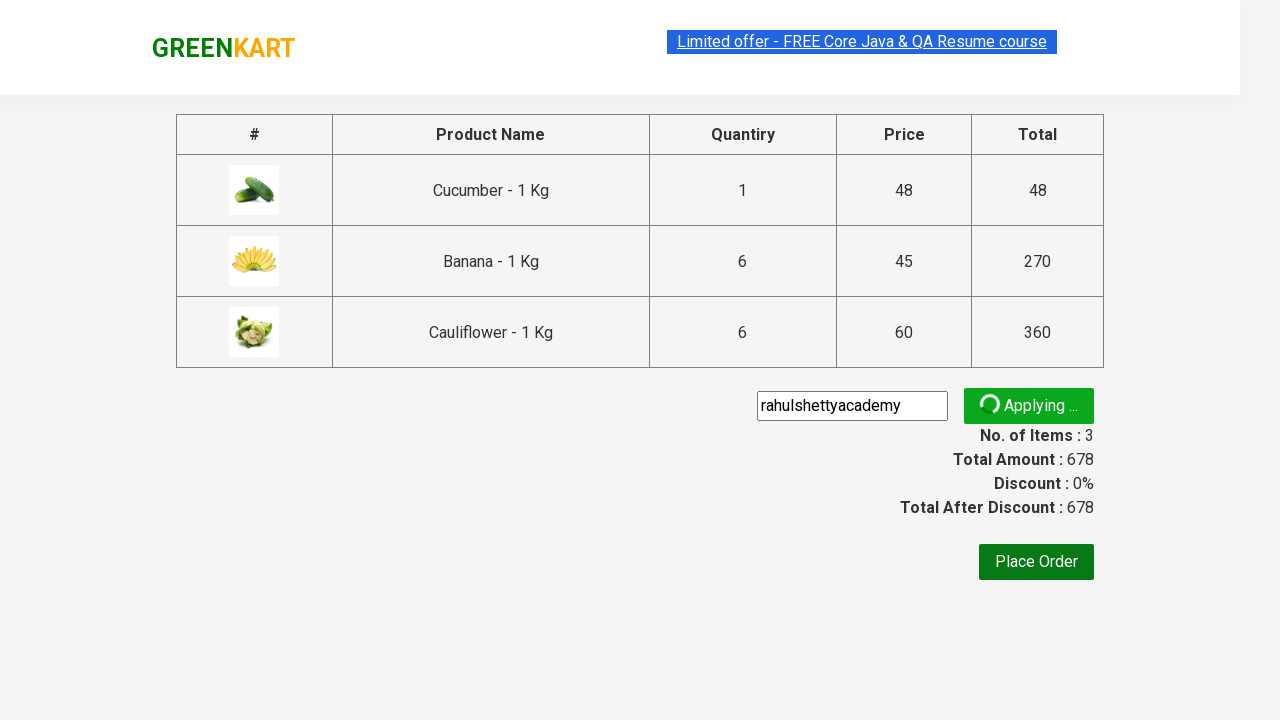

Promo code successfully applied
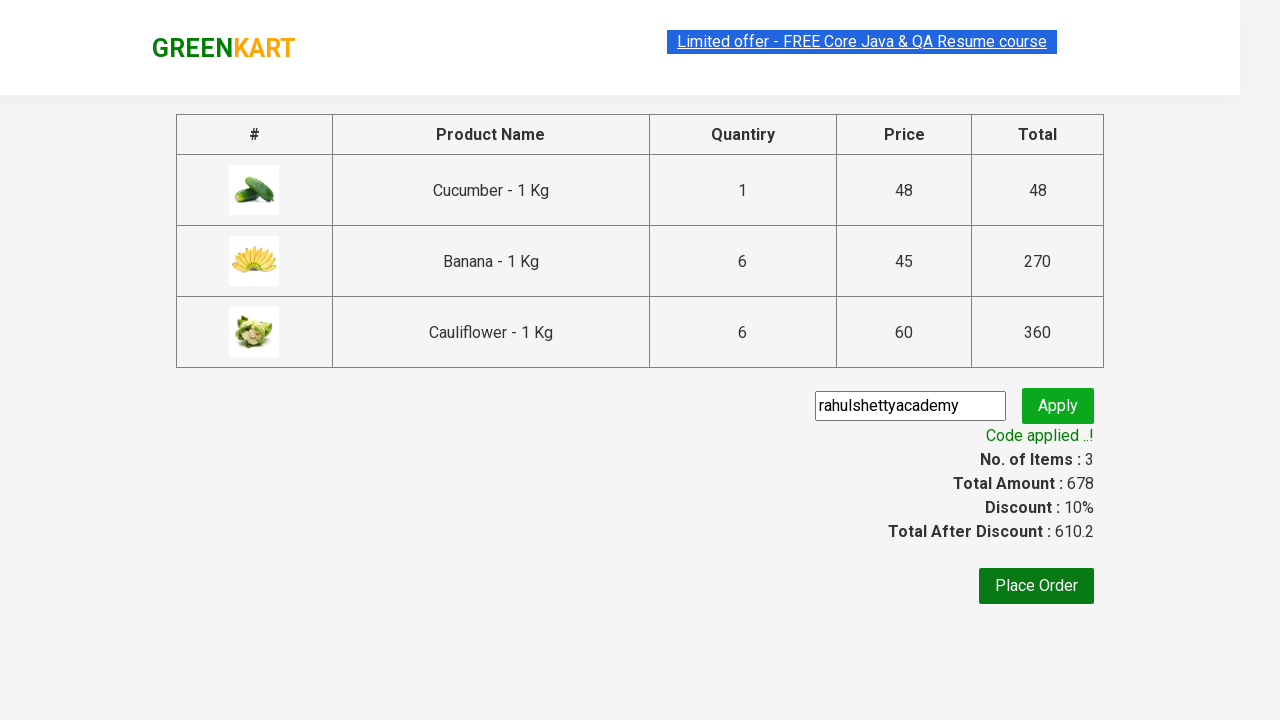

Clicked Place Order button at (1036, 586) on xpath=//button[text()='Place Order']
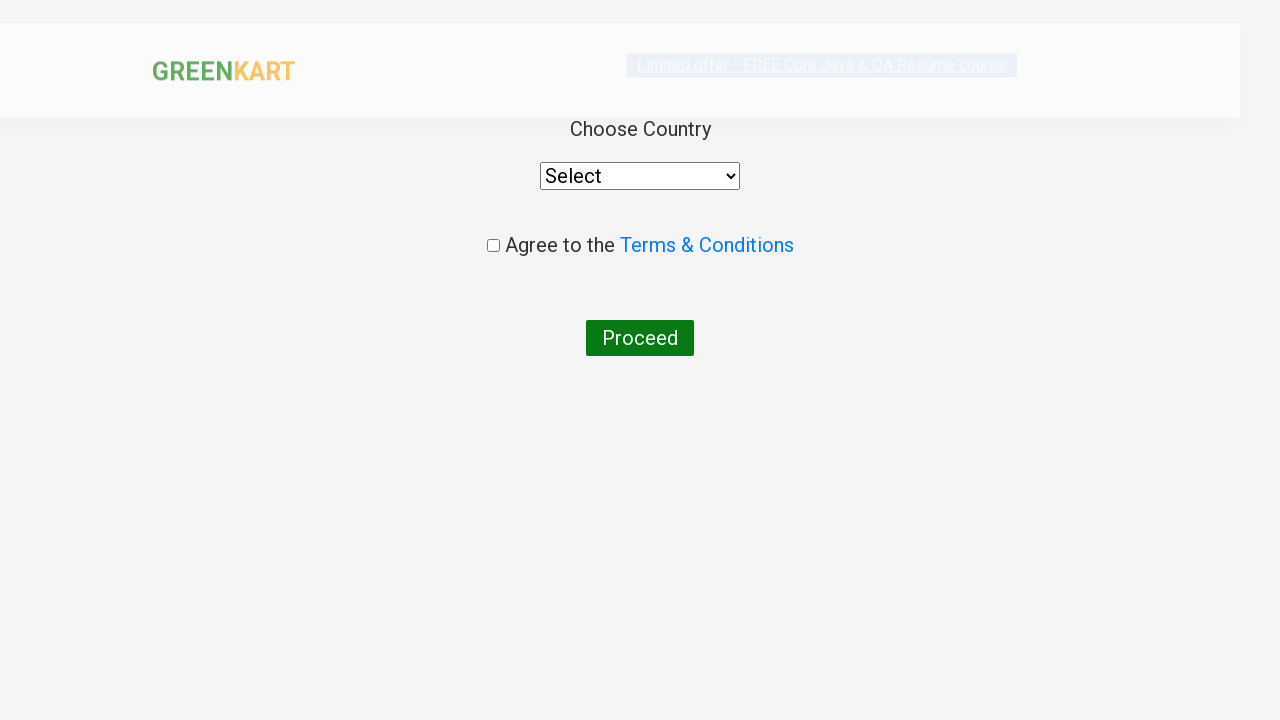

Selected India from country dropdown on .products div select
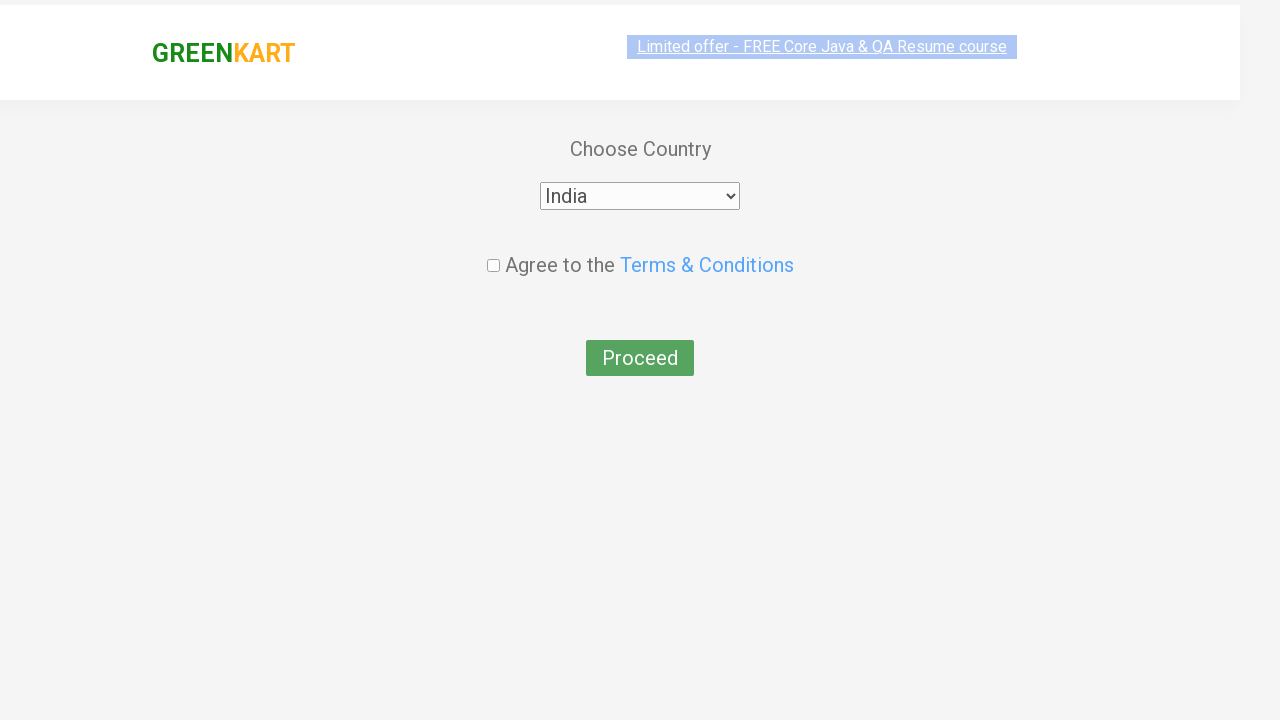

Checked the agreement checkbox at (493, 246) on xpath=//input[@class='chkAgree']
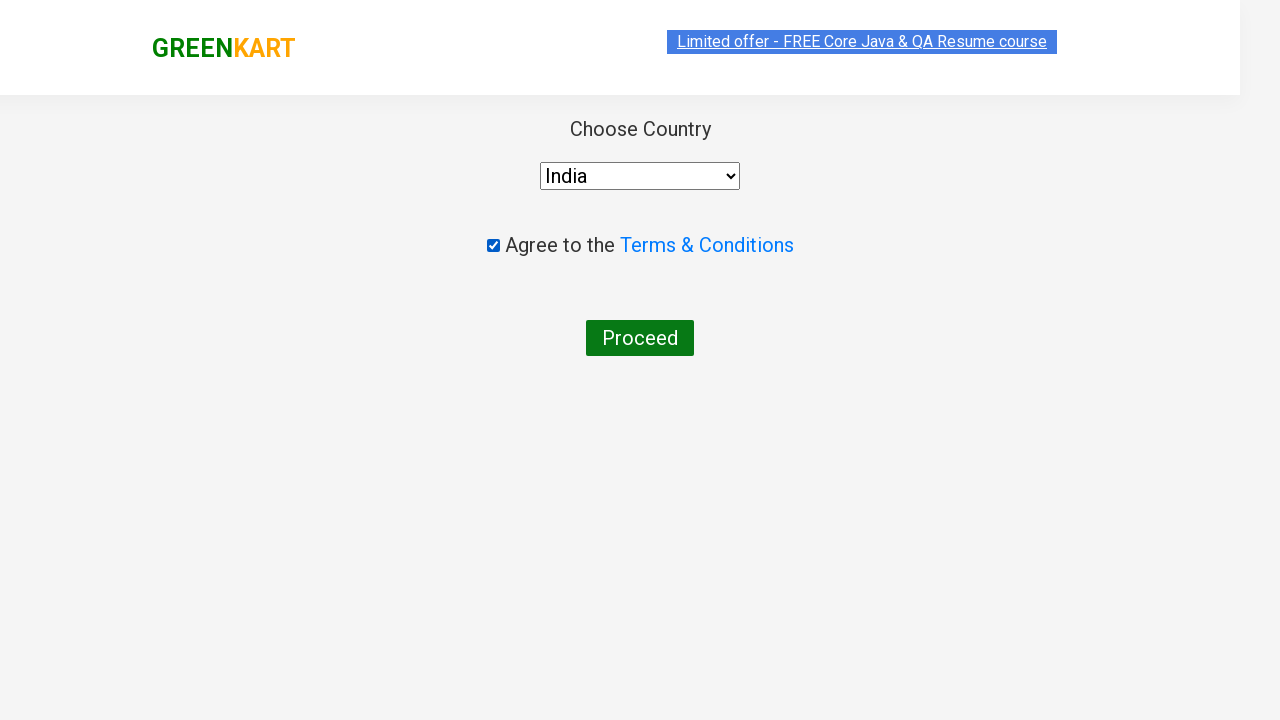

Clicked Proceed button to complete the order at (640, 338) on xpath=//button[text()='Proceed']
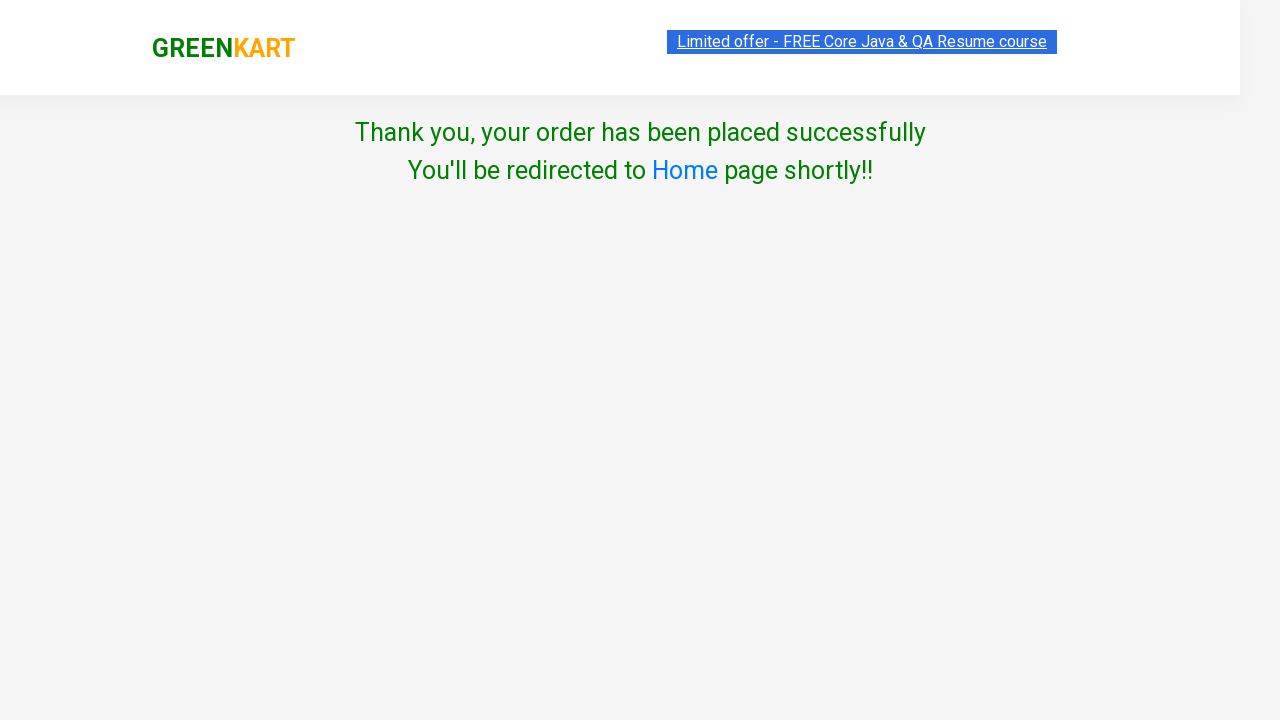

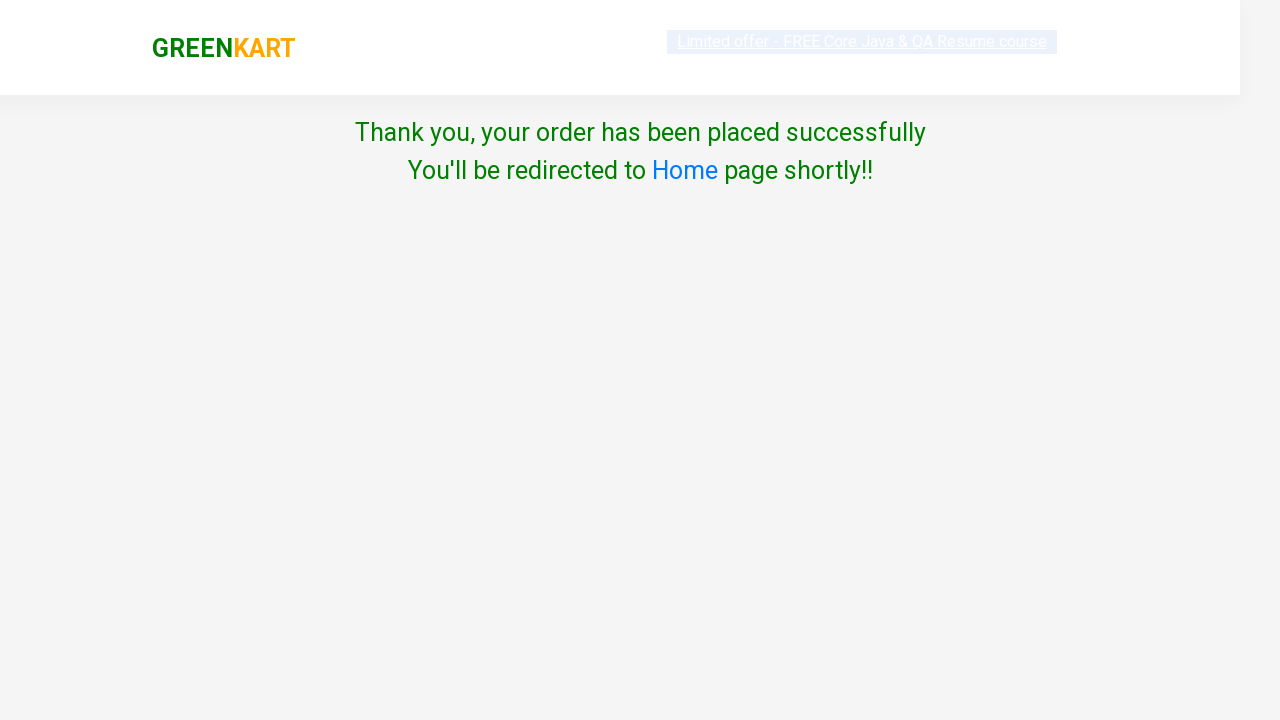